Tests dropdown select functionality by selecting options using different methods (index, visible text, value) and verifying selections

Starting URL: https://demoqa.com/select-menu

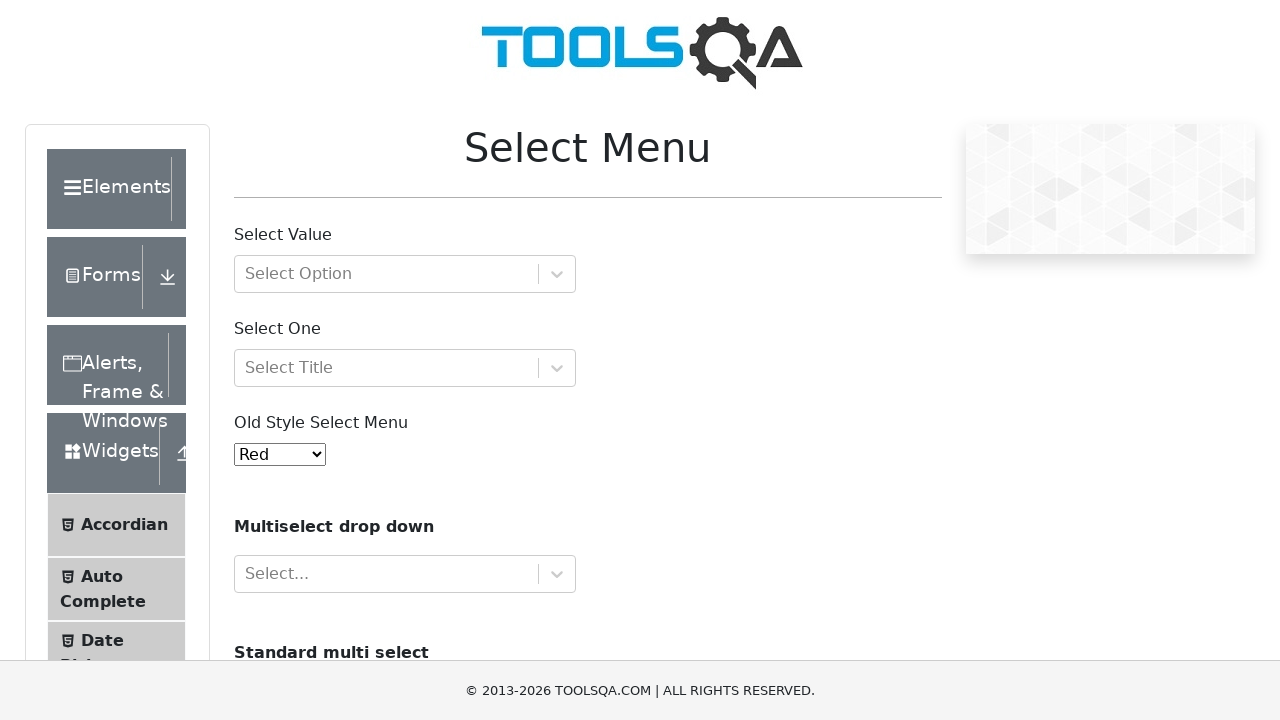

Located select element with id 'oldSelectMenu'
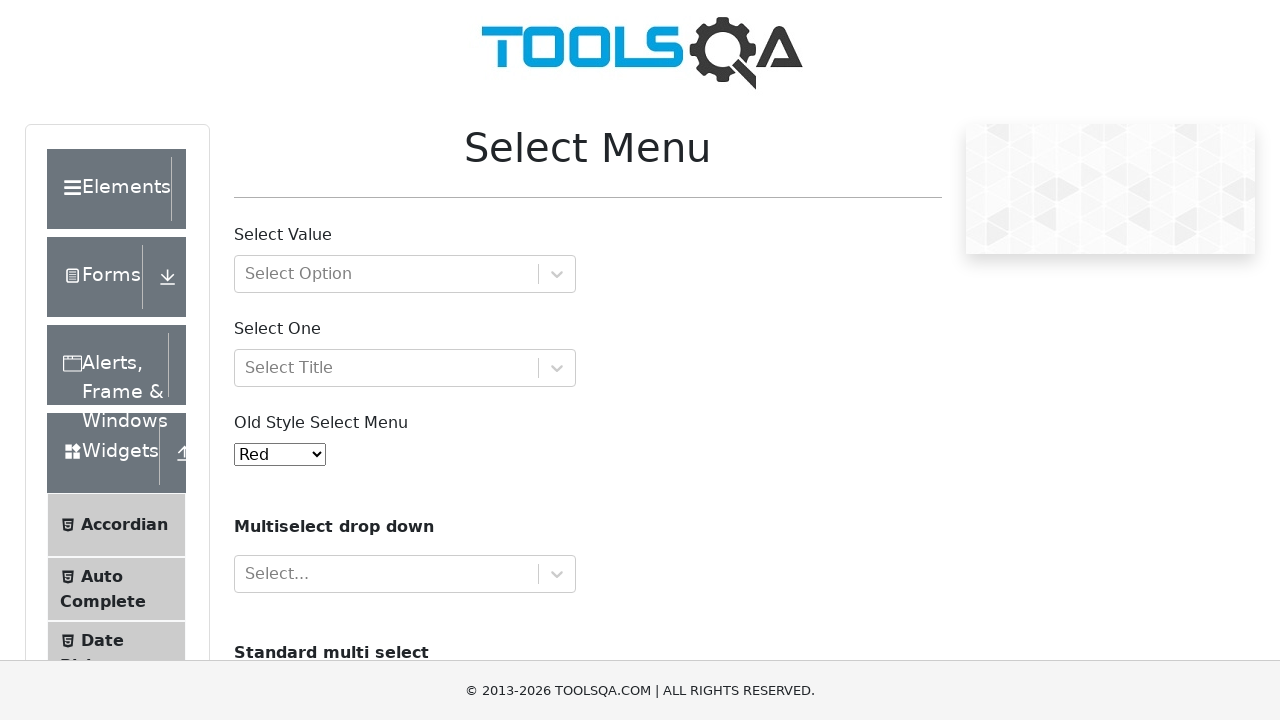

Retrieved initial selection value from dropdown
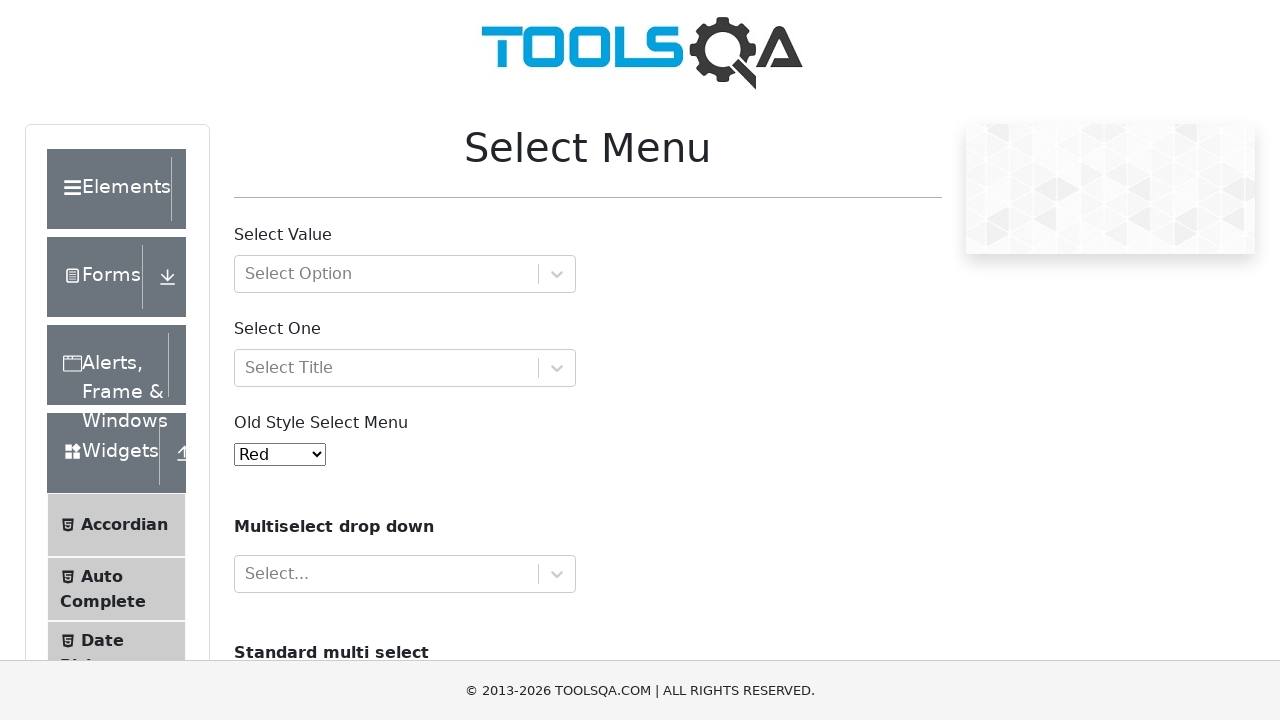

Selected option at index 2 from dropdown on #oldSelectMenu
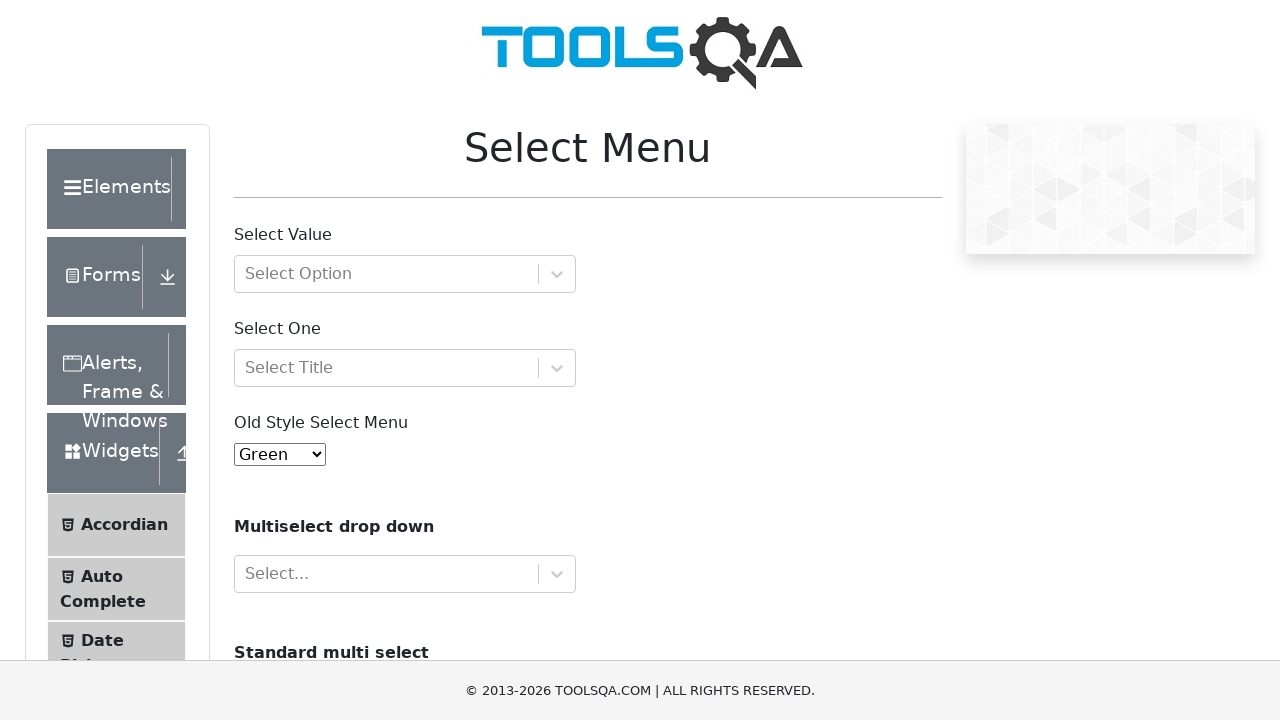

Selected 'Purple' option by visible text on #oldSelectMenu
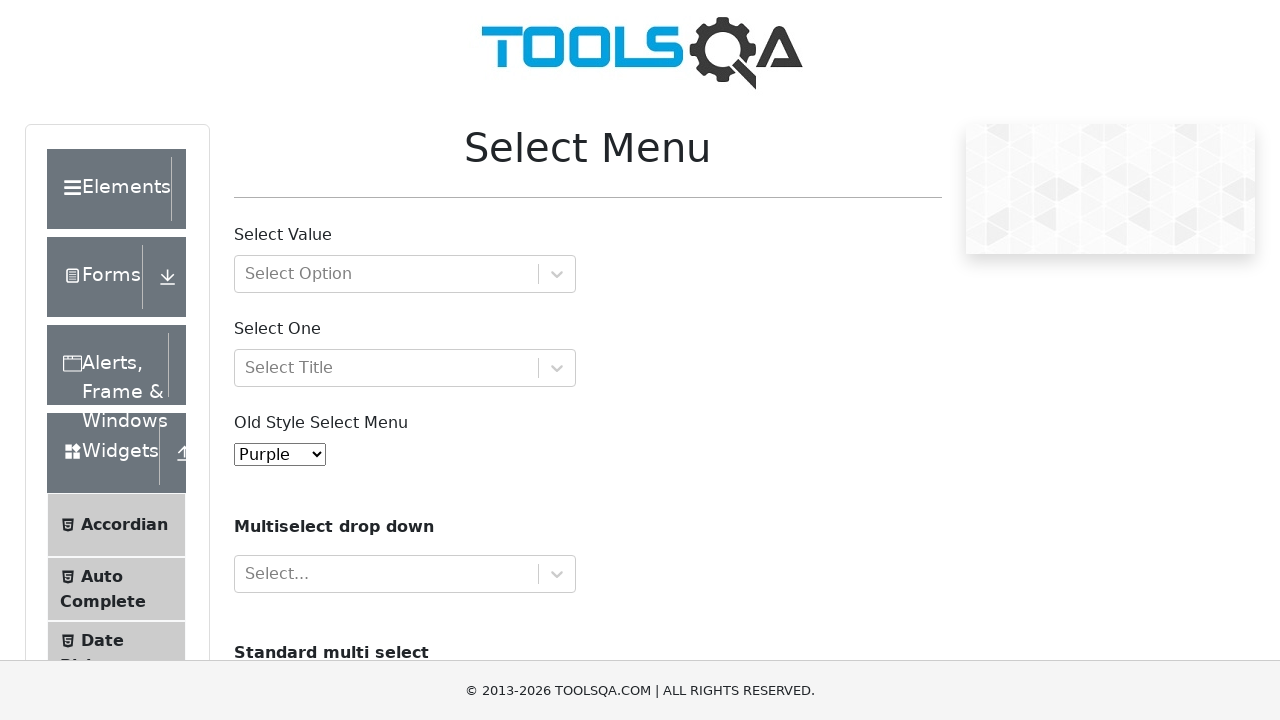

Selected option with value '7' on #oldSelectMenu
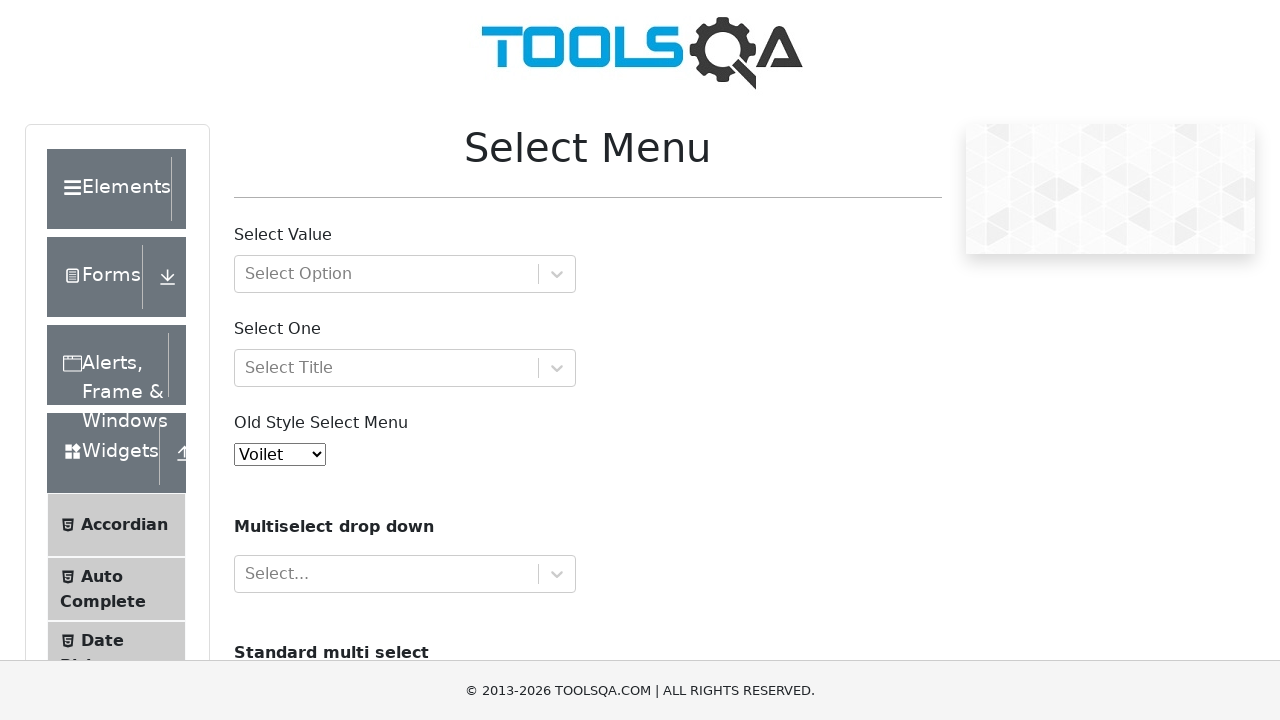

Retrieved all available options from dropdown
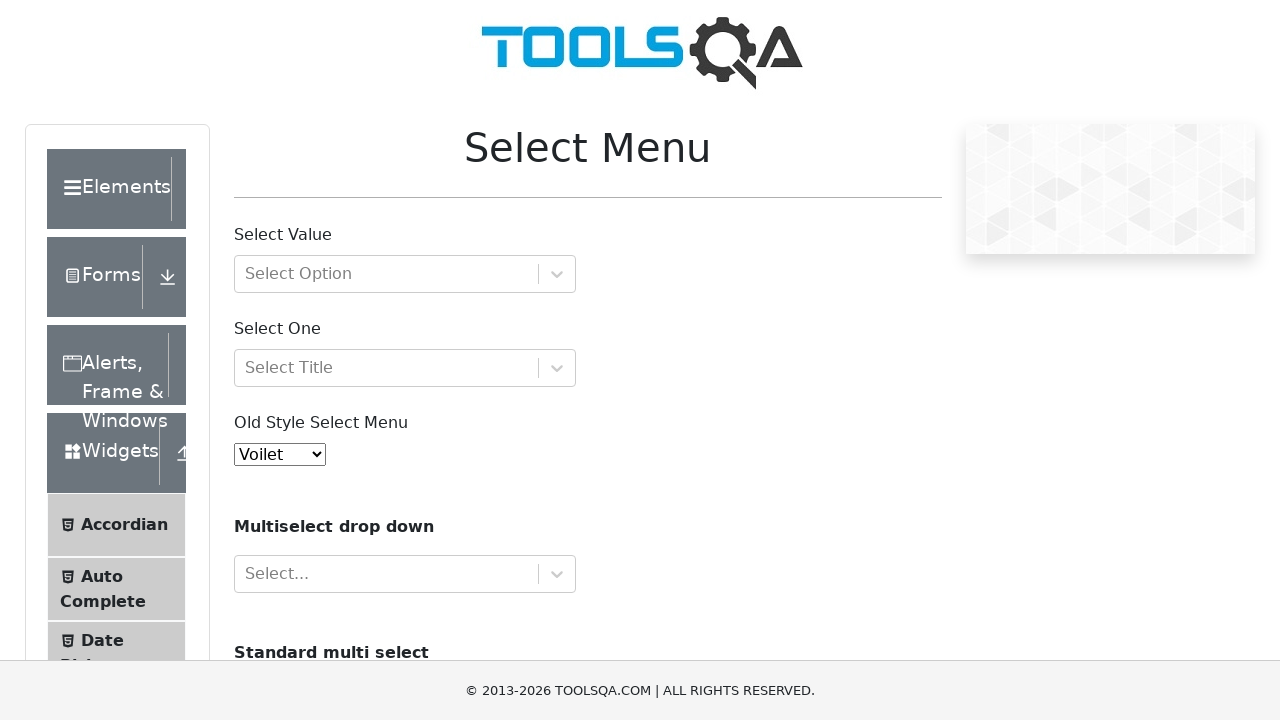

Retrieved currently selected option from dropdown
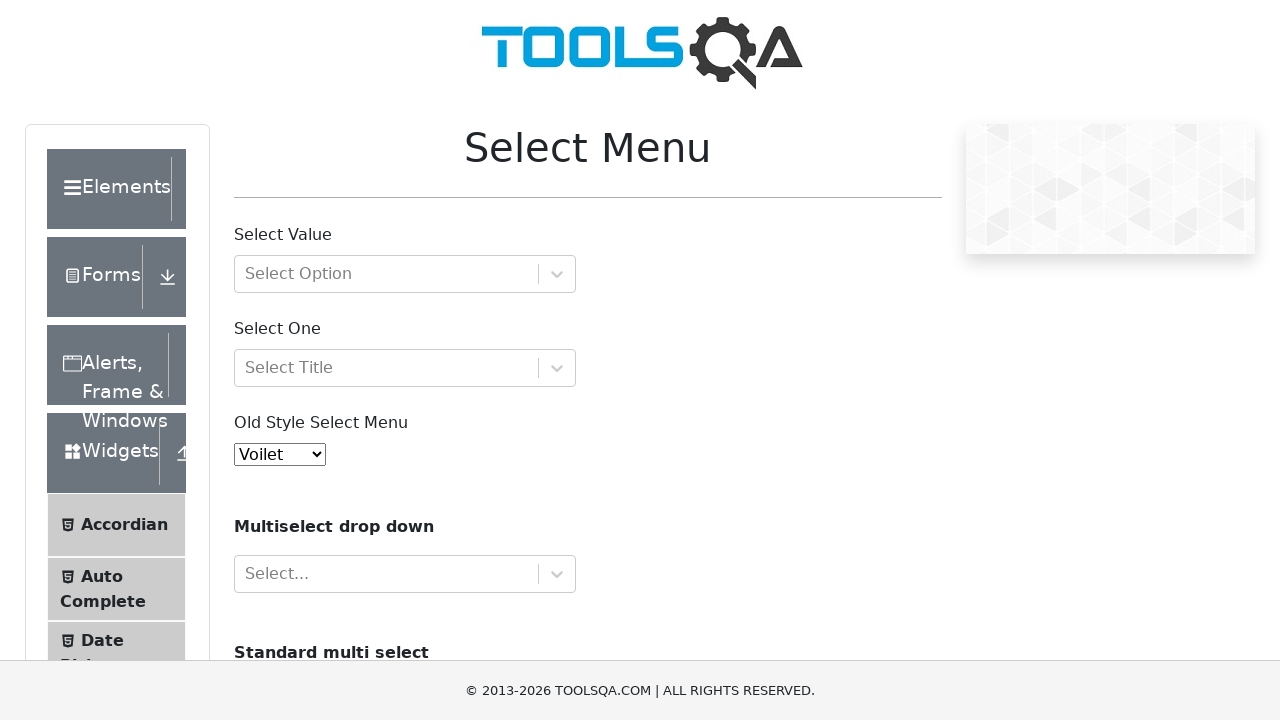

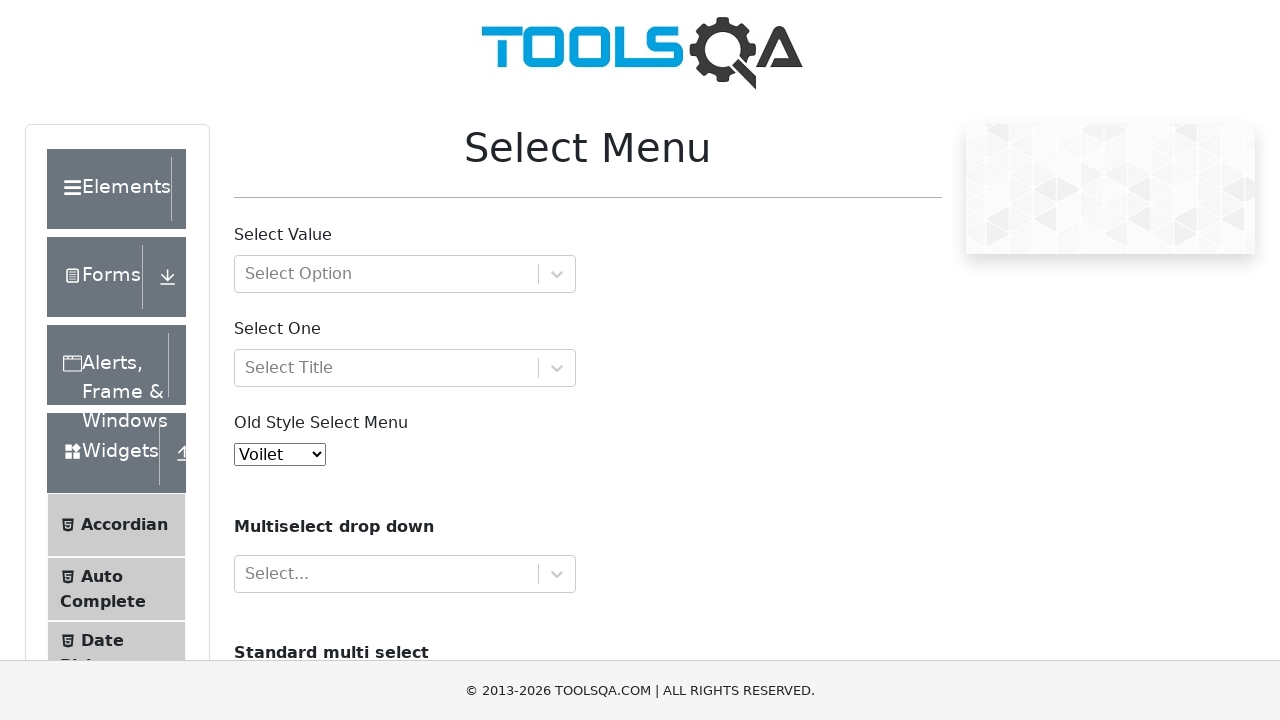